Tests handling of dropdown UI elements on a flight booking practice page, including a passenger count selector (adults, children, infants) and a static currency dropdown with different selection methods.

Starting URL: https://rahulshettyacademy.com/dropdownsPractise/

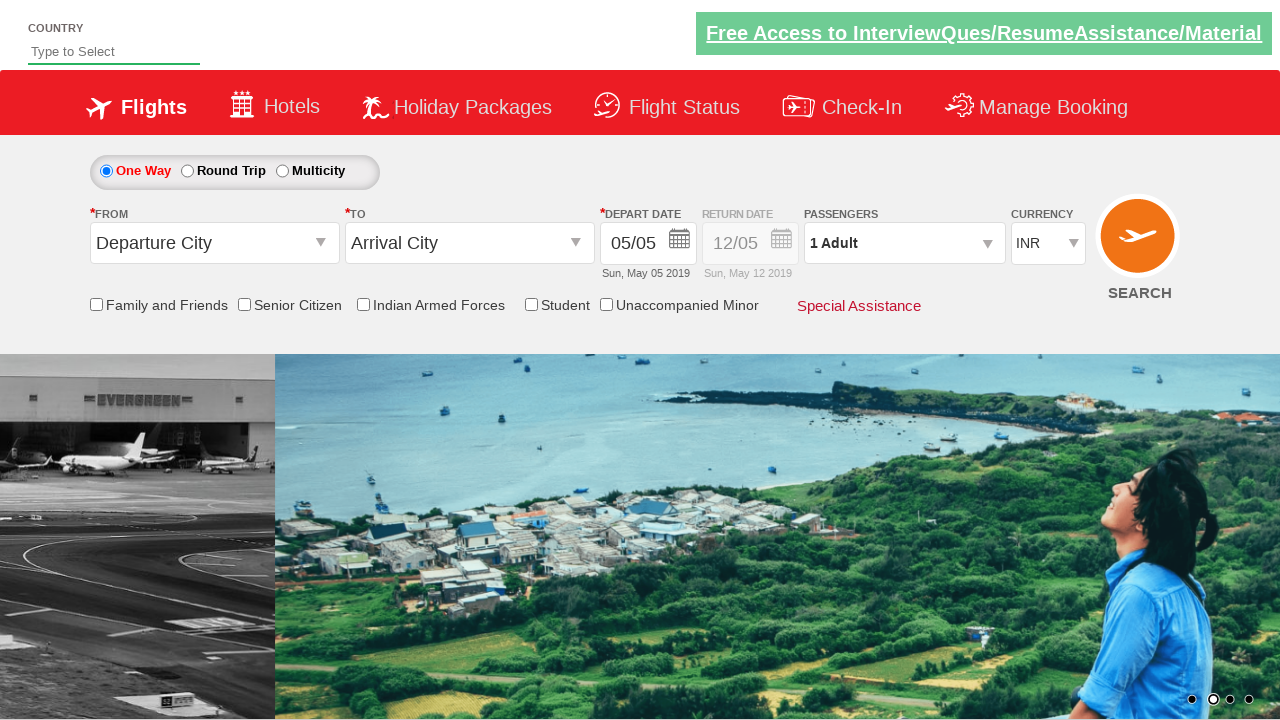

Clicked on passenger info dropdown to open it at (904, 243) on #divpaxinfo
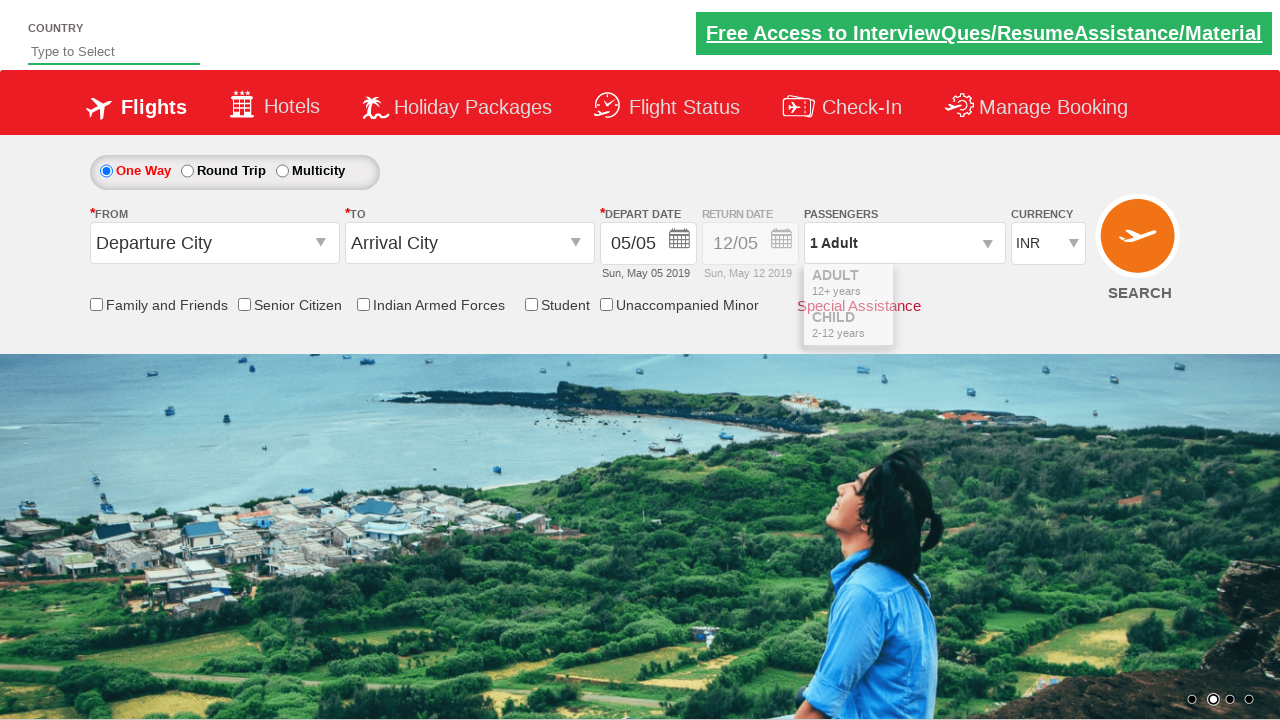

Incremented adult count by 1 at (982, 288) on #hrefIncAdt
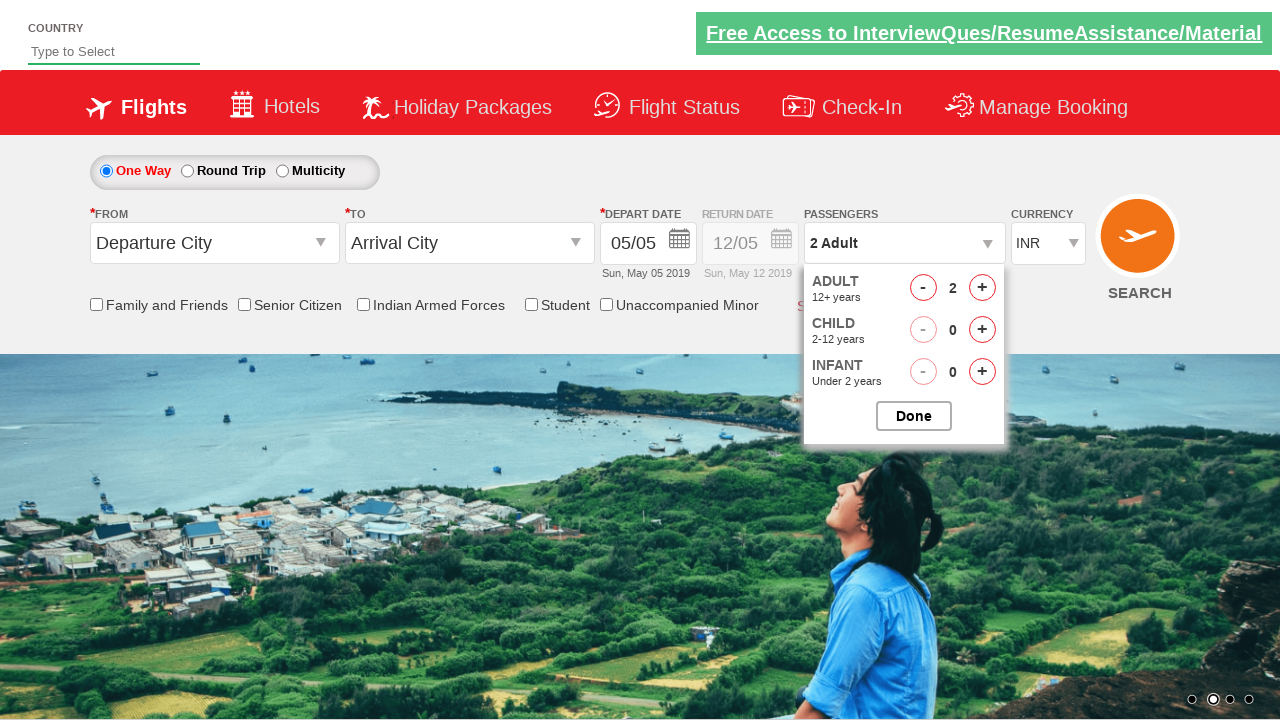

Incremented child count by 1 at (982, 330) on #hrefIncChd
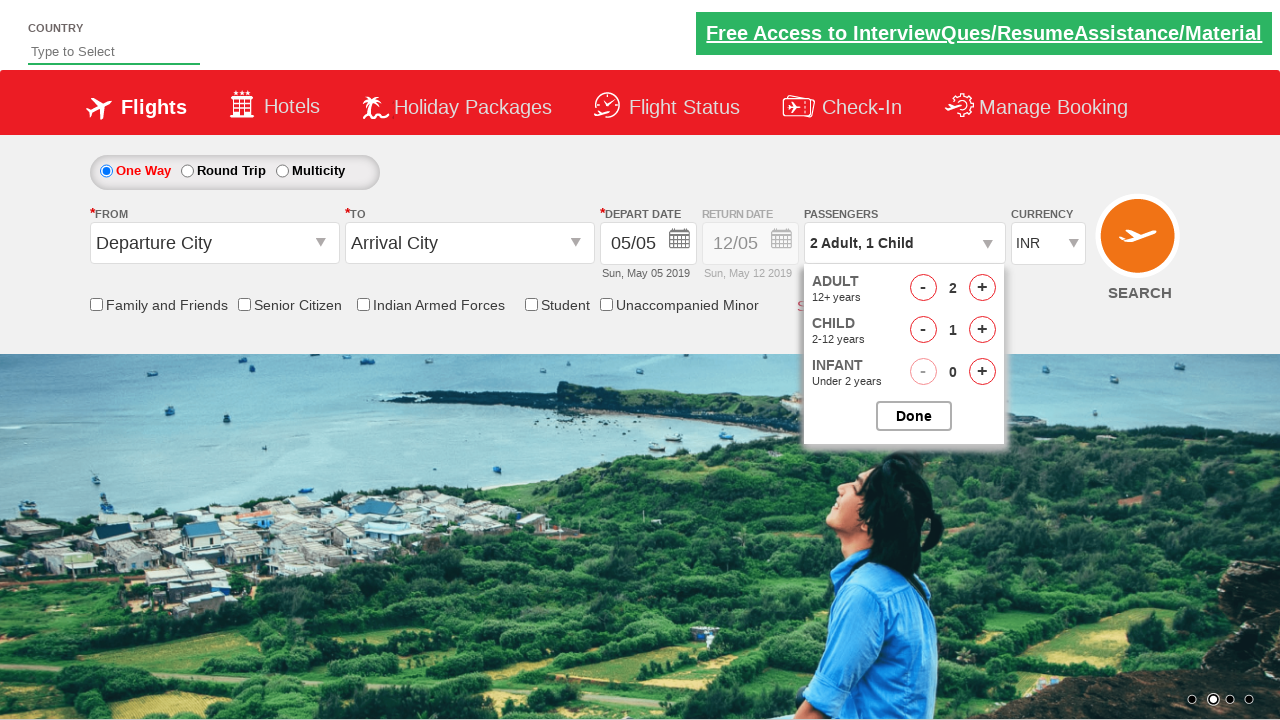

Incremented child count by 1 (second time) at (982, 330) on #hrefIncChd
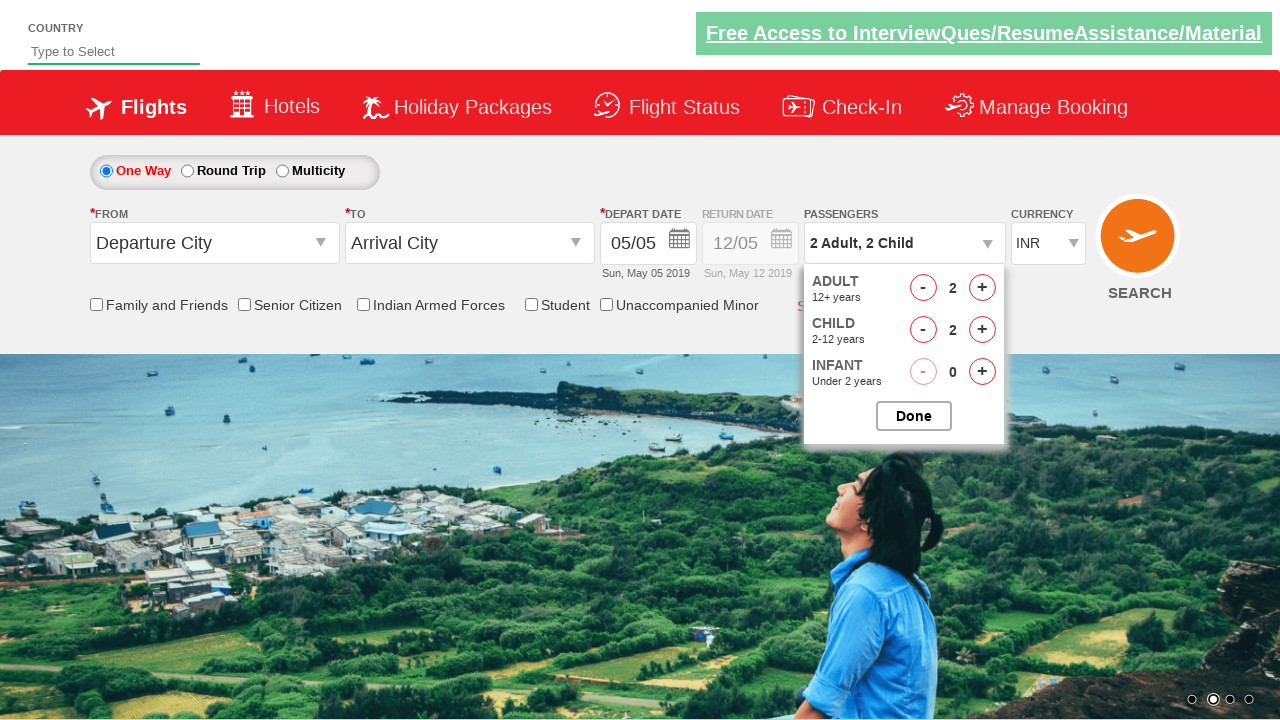

Incremented infant count by 1 at (982, 372) on #hrefIncInf
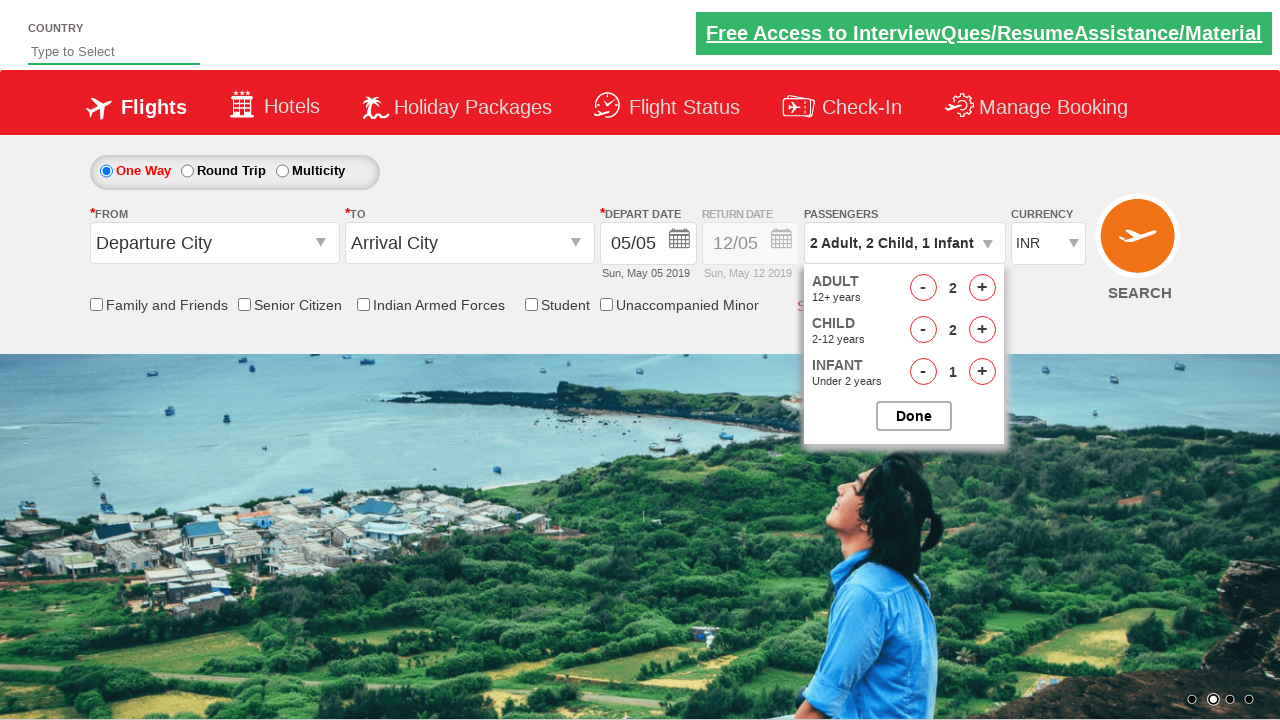

Incremented infant count by 1 (second time) at (982, 372) on #hrefIncInf
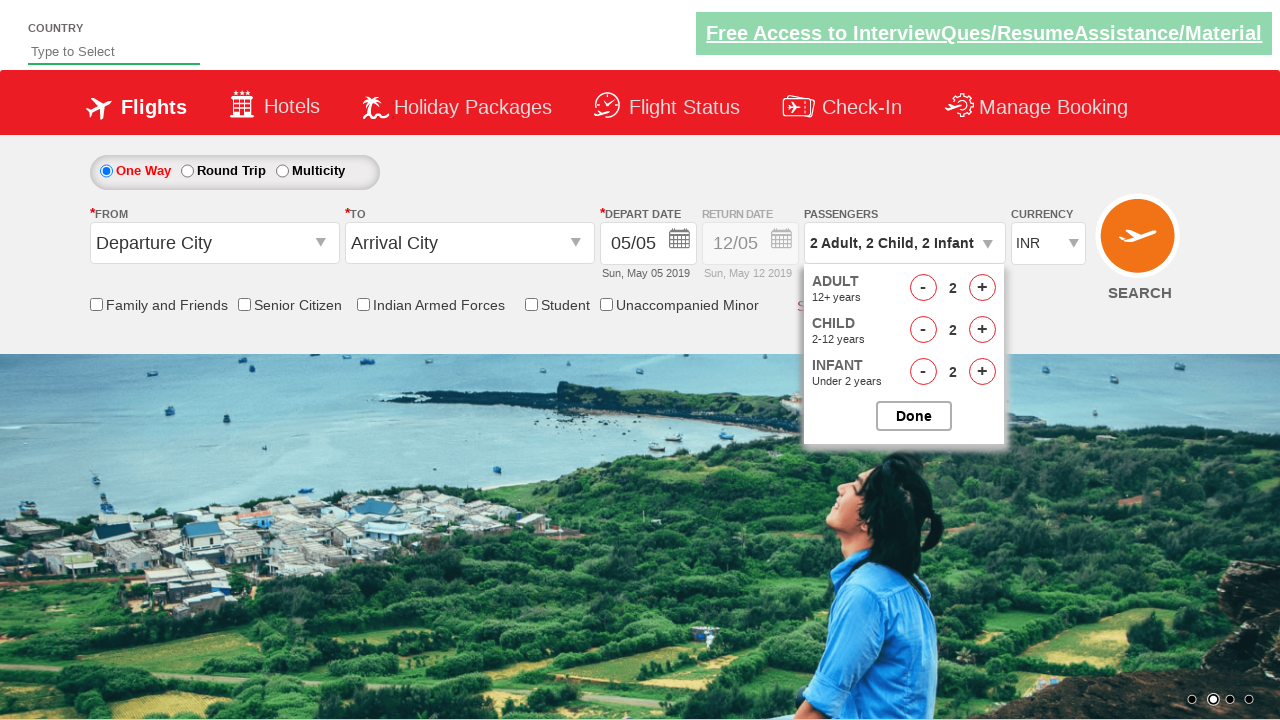

Closed passenger options panel at (914, 416) on #btnclosepaxoption
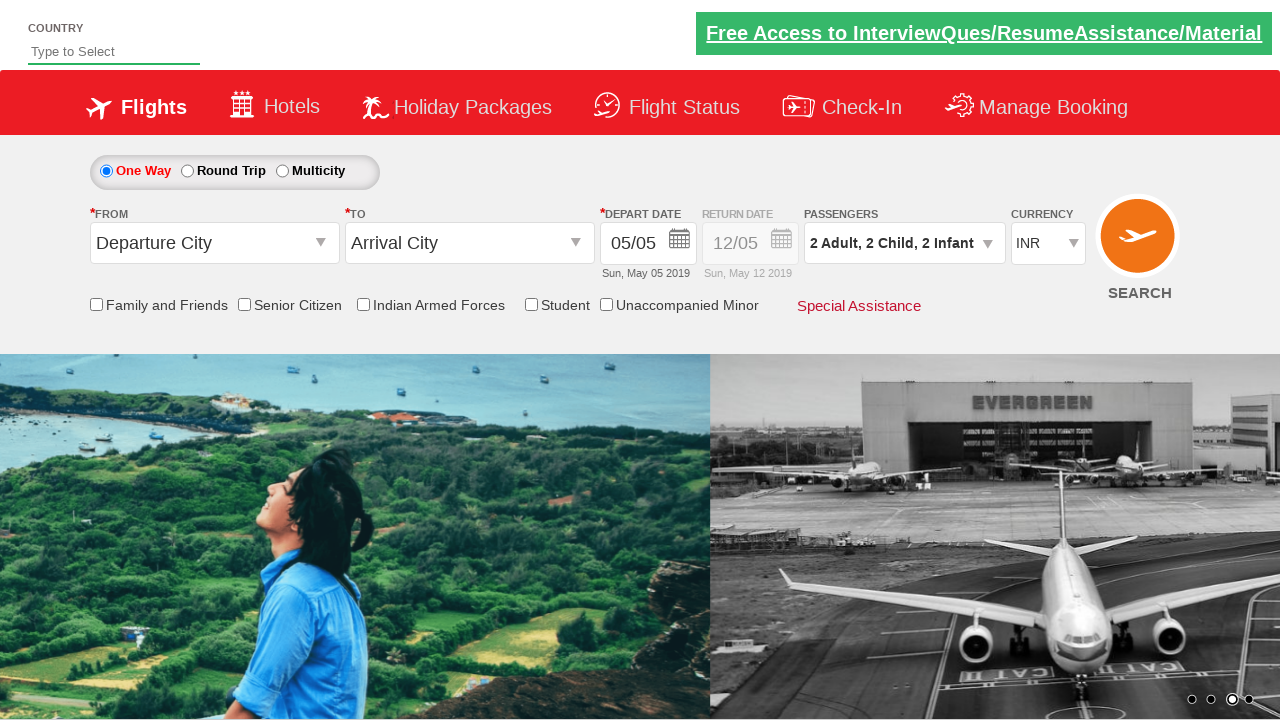

Selected currency dropdown option by index 3 (4th option) on #ctl00_mainContent_DropDownListCurrency
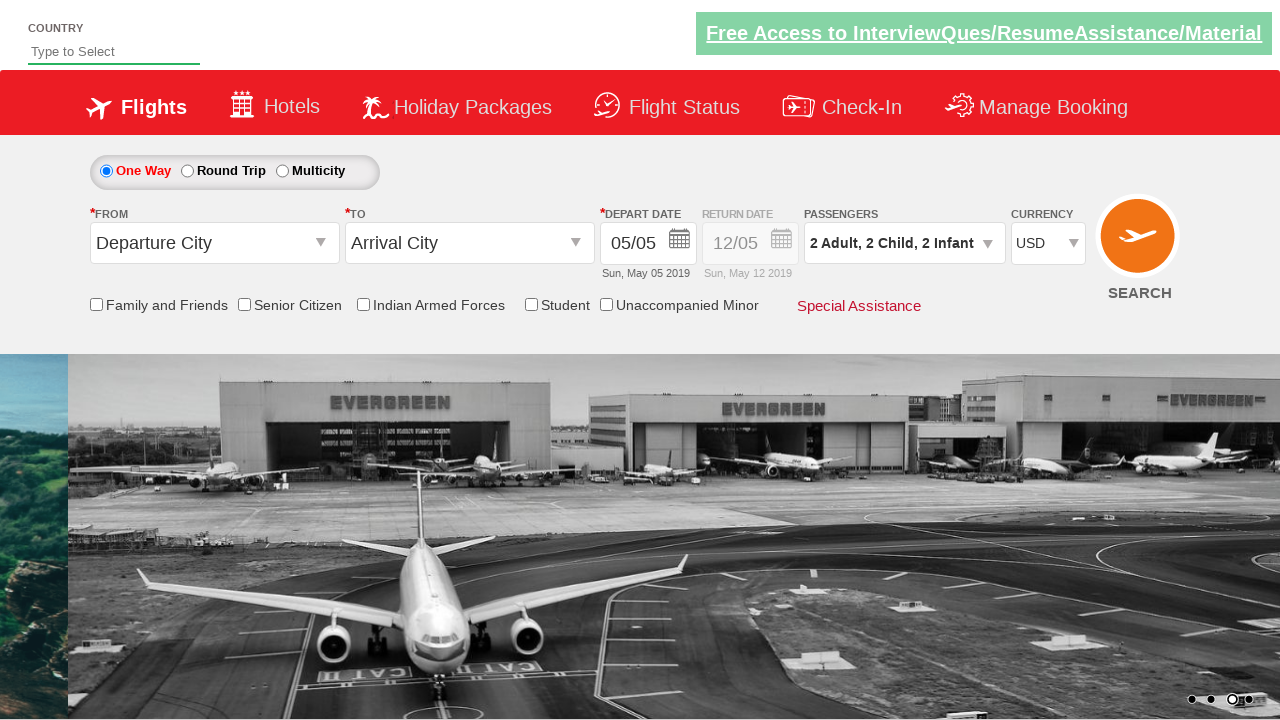

Selected currency 'AED' from dropdown by visible text on #ctl00_mainContent_DropDownListCurrency
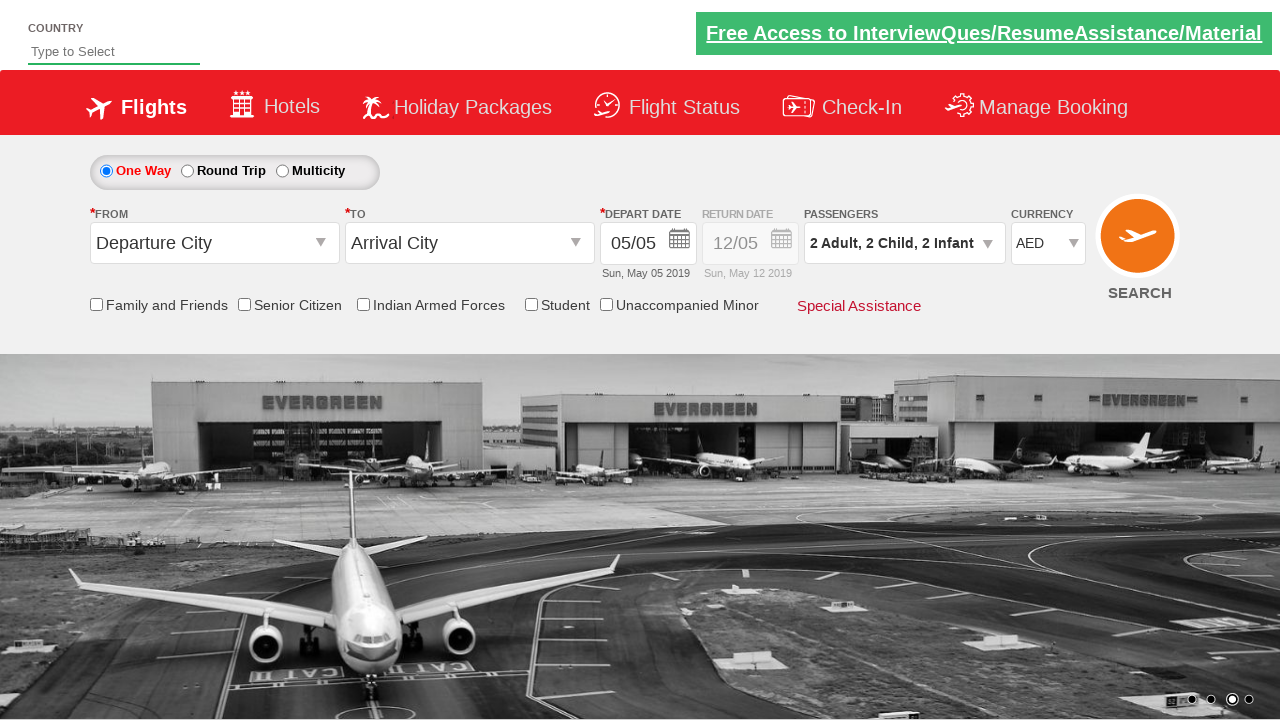

Selected currency 'INR' from dropdown by value on #ctl00_mainContent_DropDownListCurrency
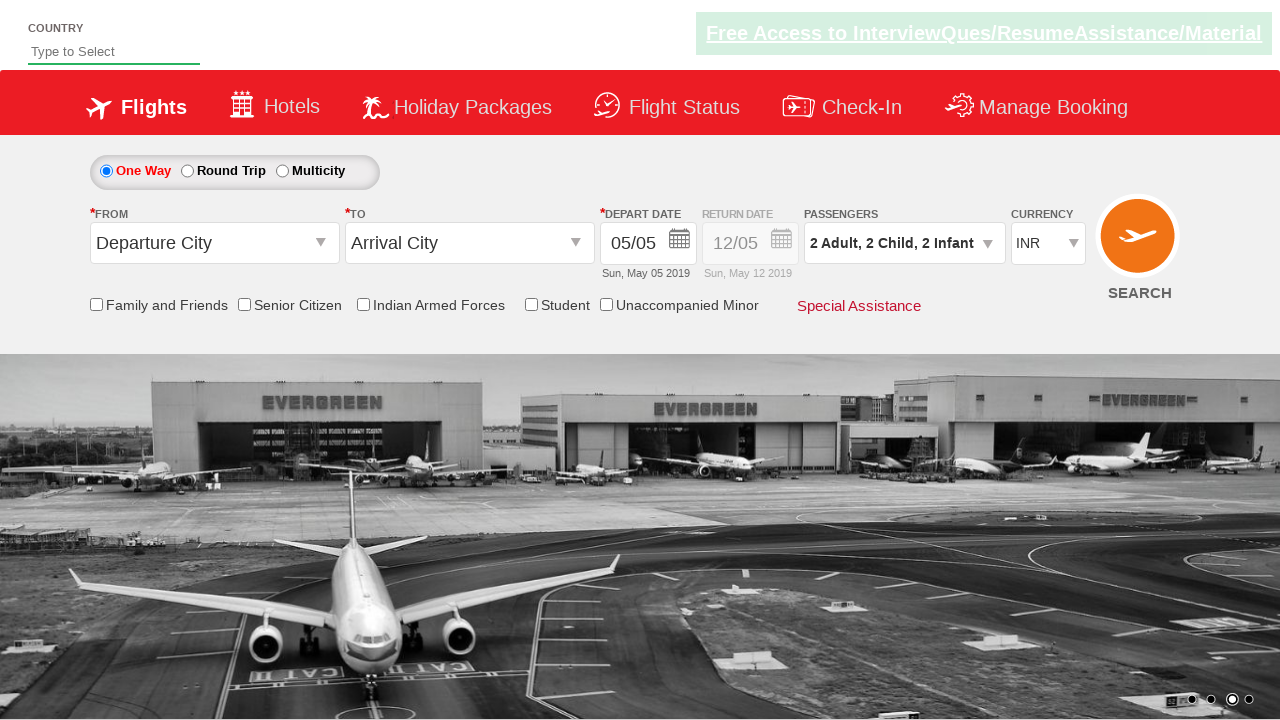

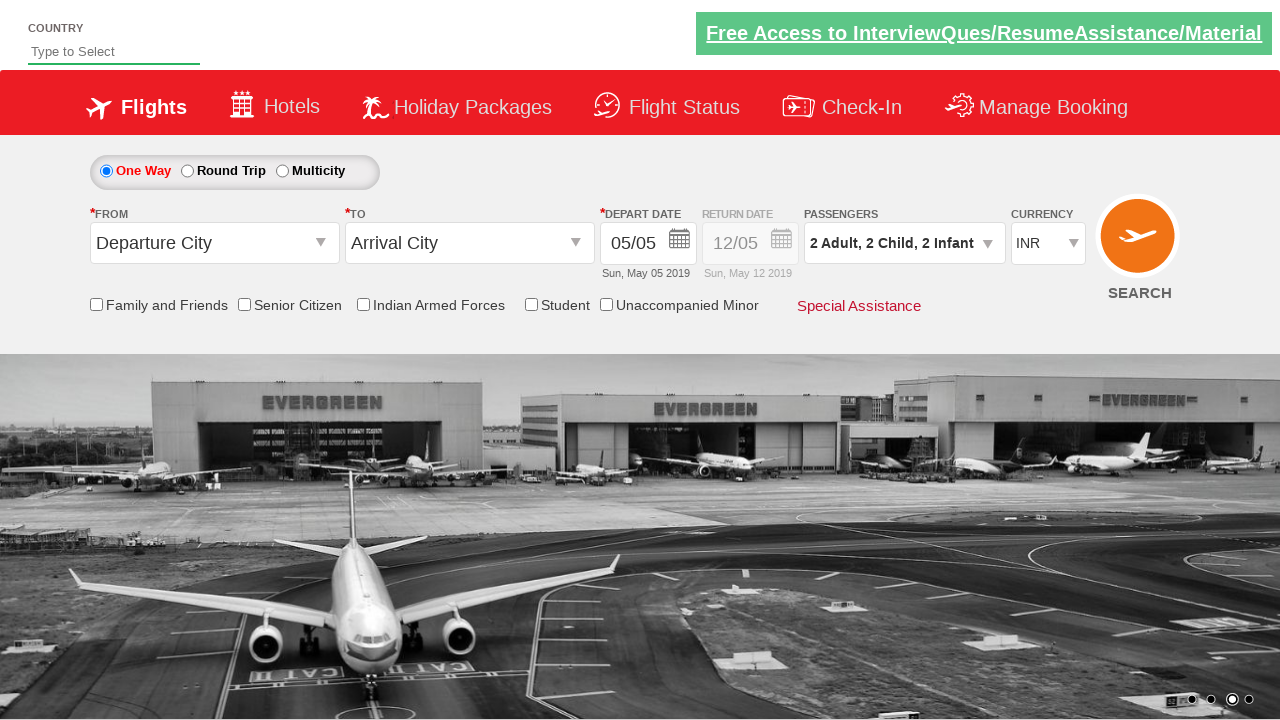